Creates a new Story ticket with highest priority, fills in summary and description, assigns to Spider Man and Thor, and verifies the ticket appears in Backlog.

Starting URL: https://jira.trungk18.com/project/board

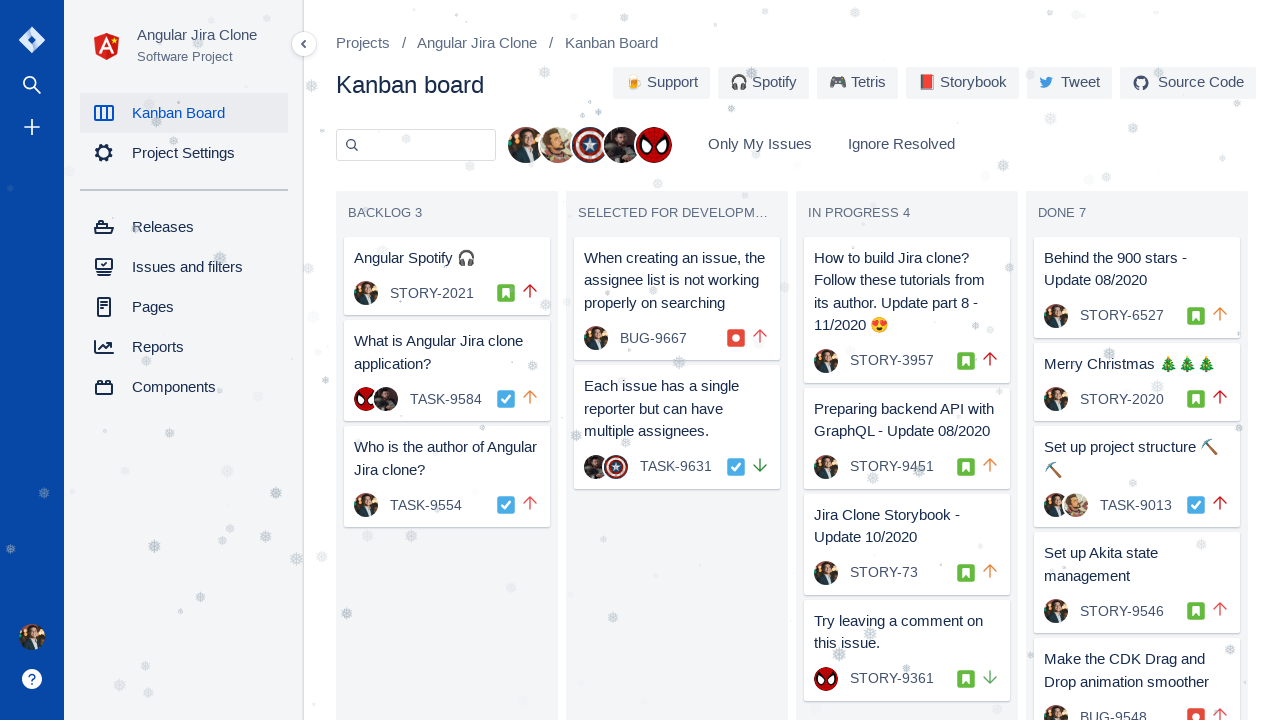

Waited for Backlog section to load
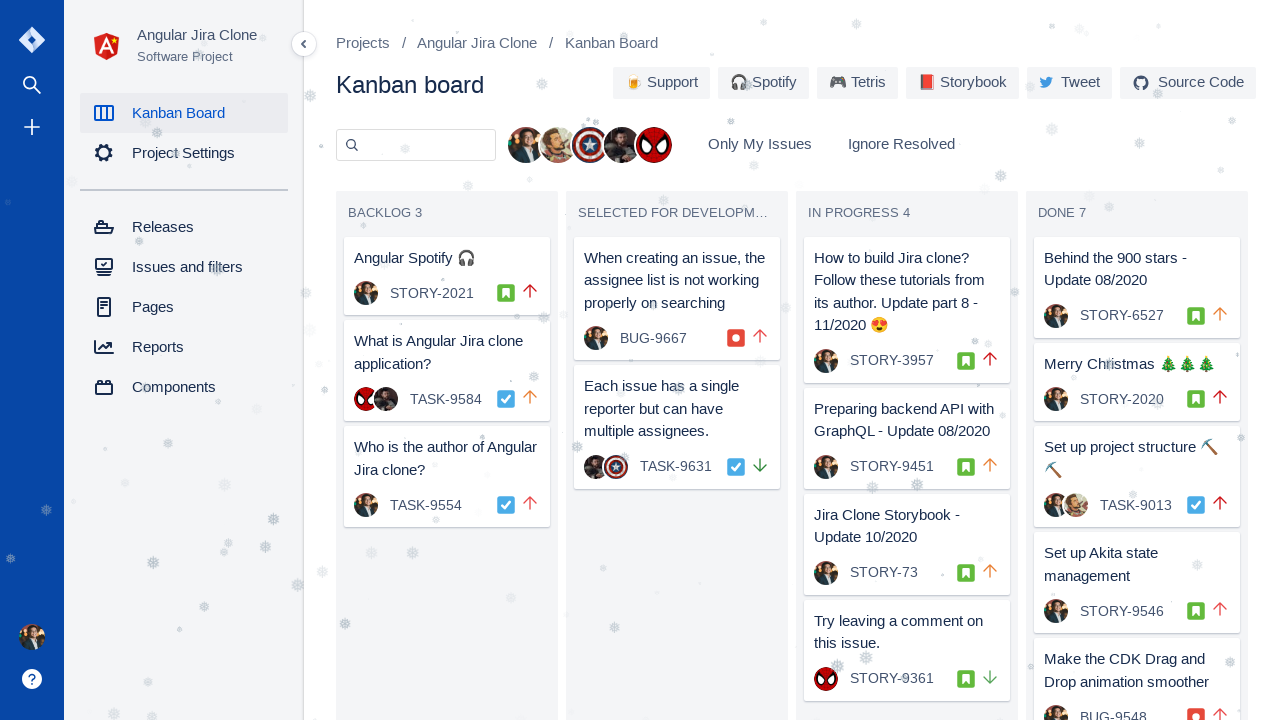

Clicked plus icon to open ticket creation modal at (32, 127) on i.anticon-plus
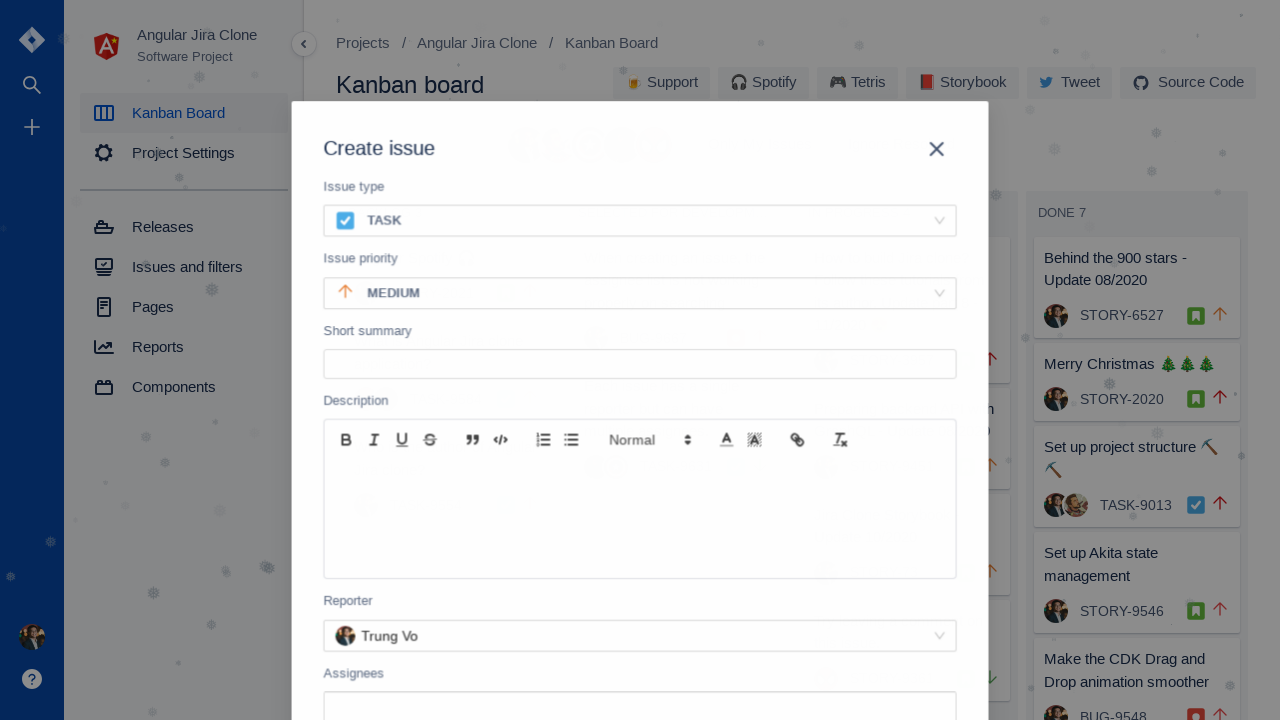

Ticket creation modal loaded
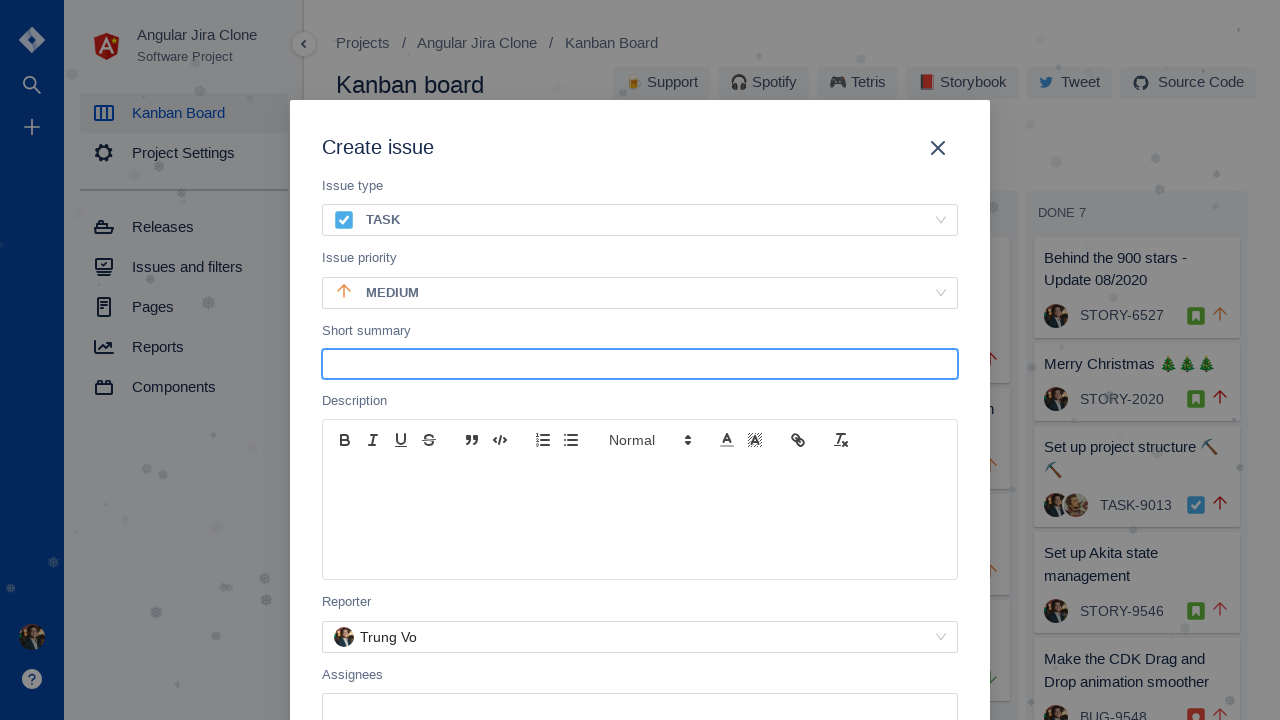

Clicked issue type dropdown at (640, 220) on issue-type-select nz-select
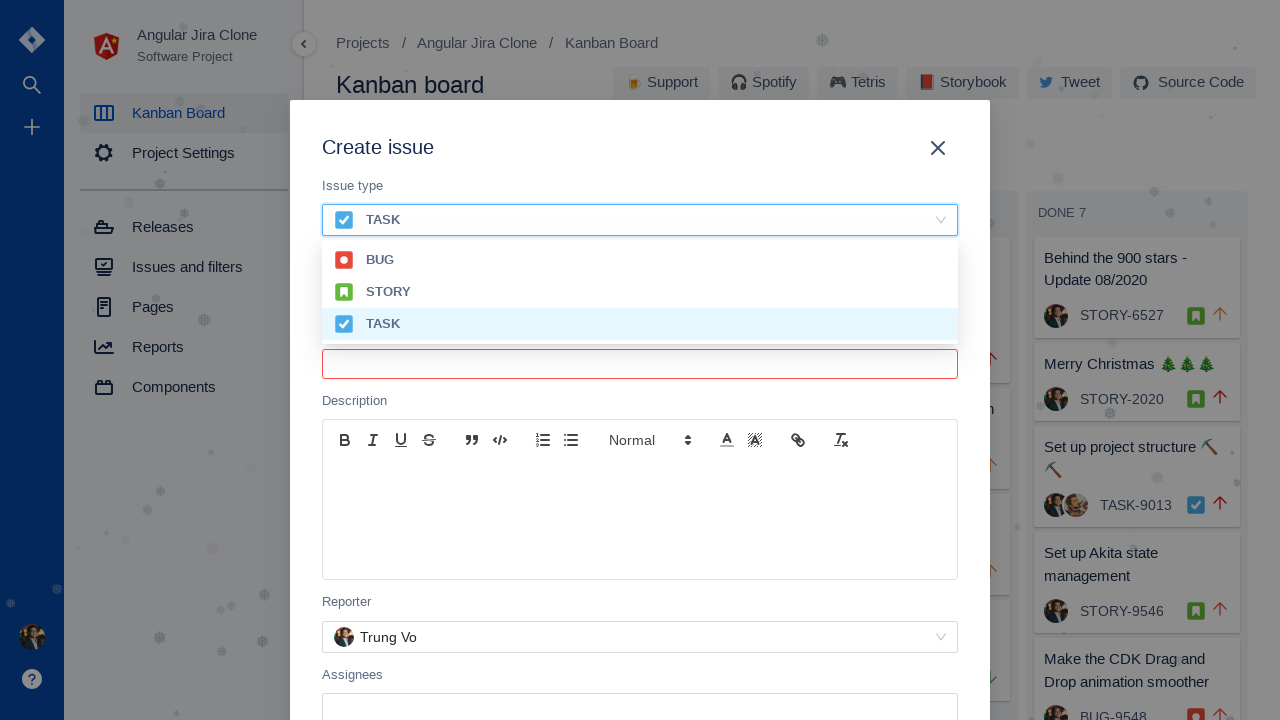

Selected 'Story' as issue type at (388, 292) on nz-option-item span:text('Story')
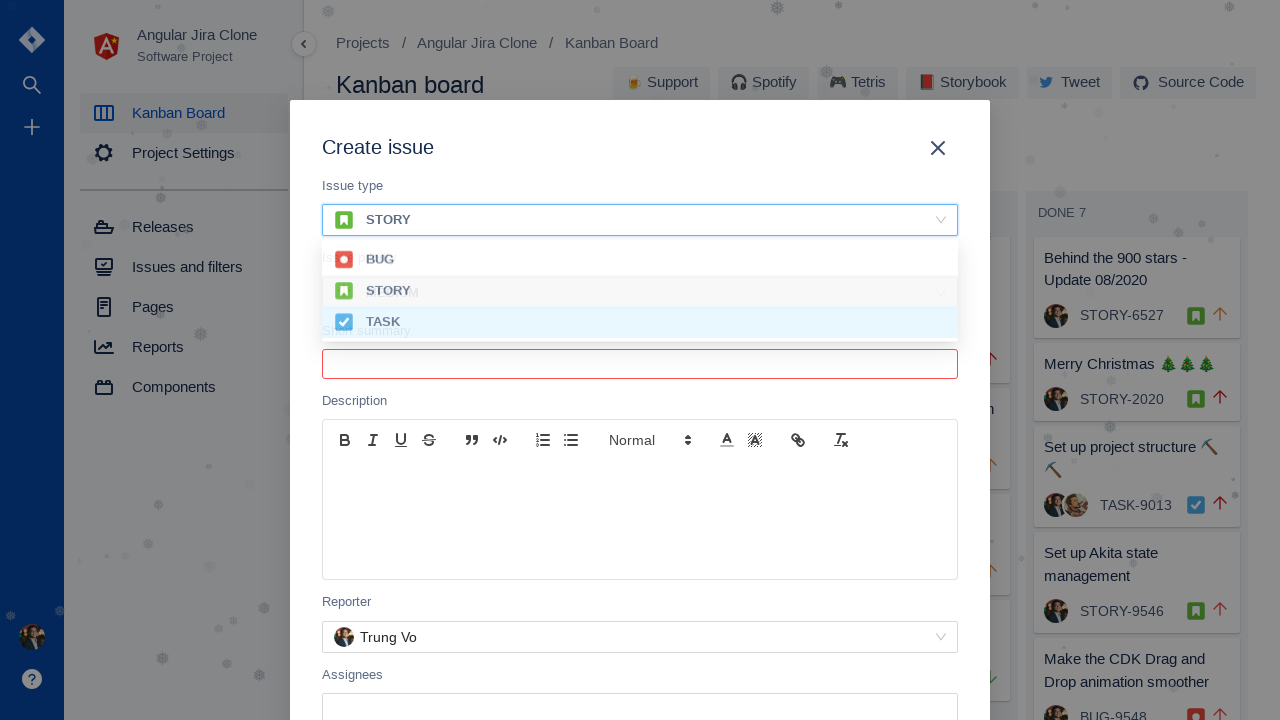

Clicked priority dropdown at (640, 293) on issue-priority-select nz-select
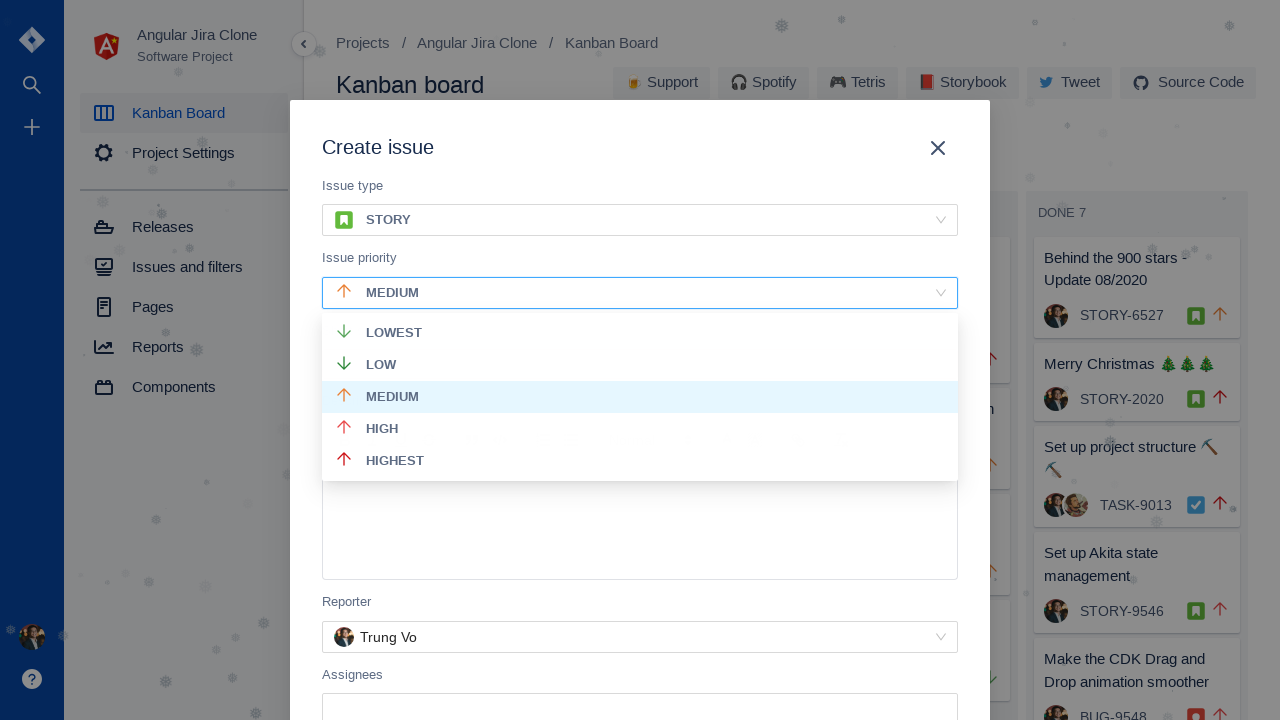

Selected 'Highest' priority at (395, 461) on div span:text('Highest')
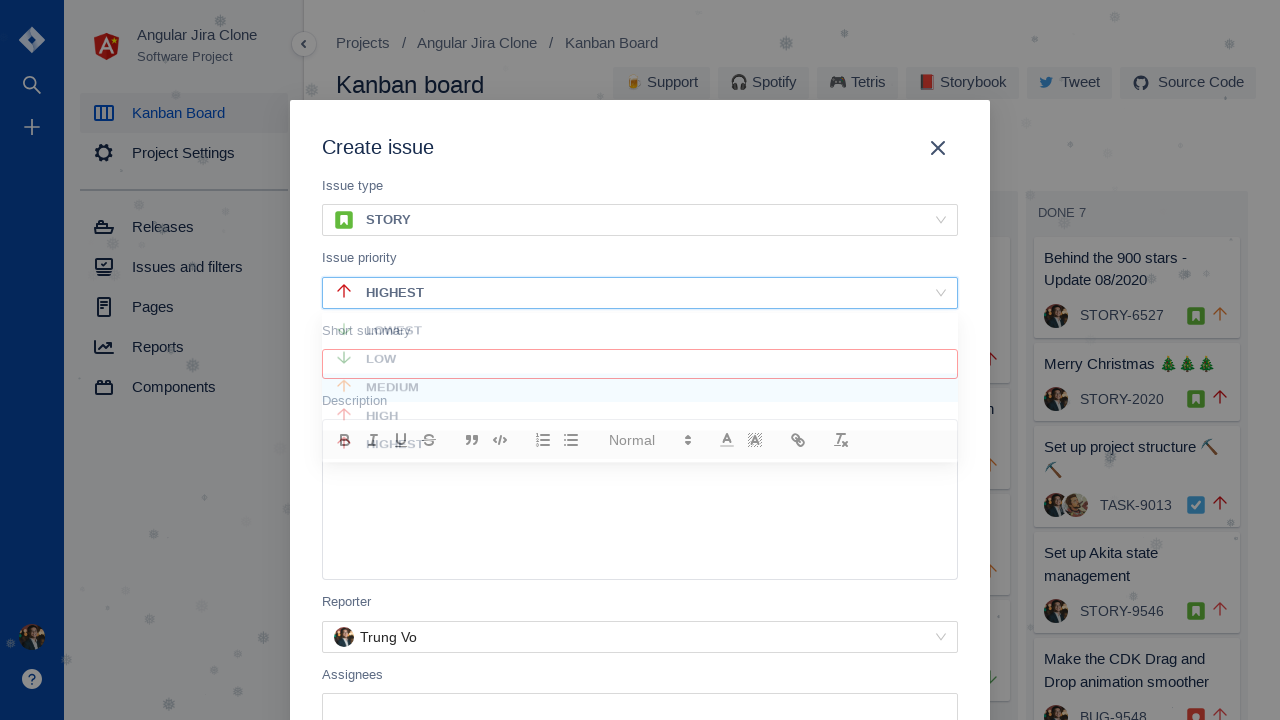

Filled summary field with 'Test Title for Story' on input[formcontrolname='title']
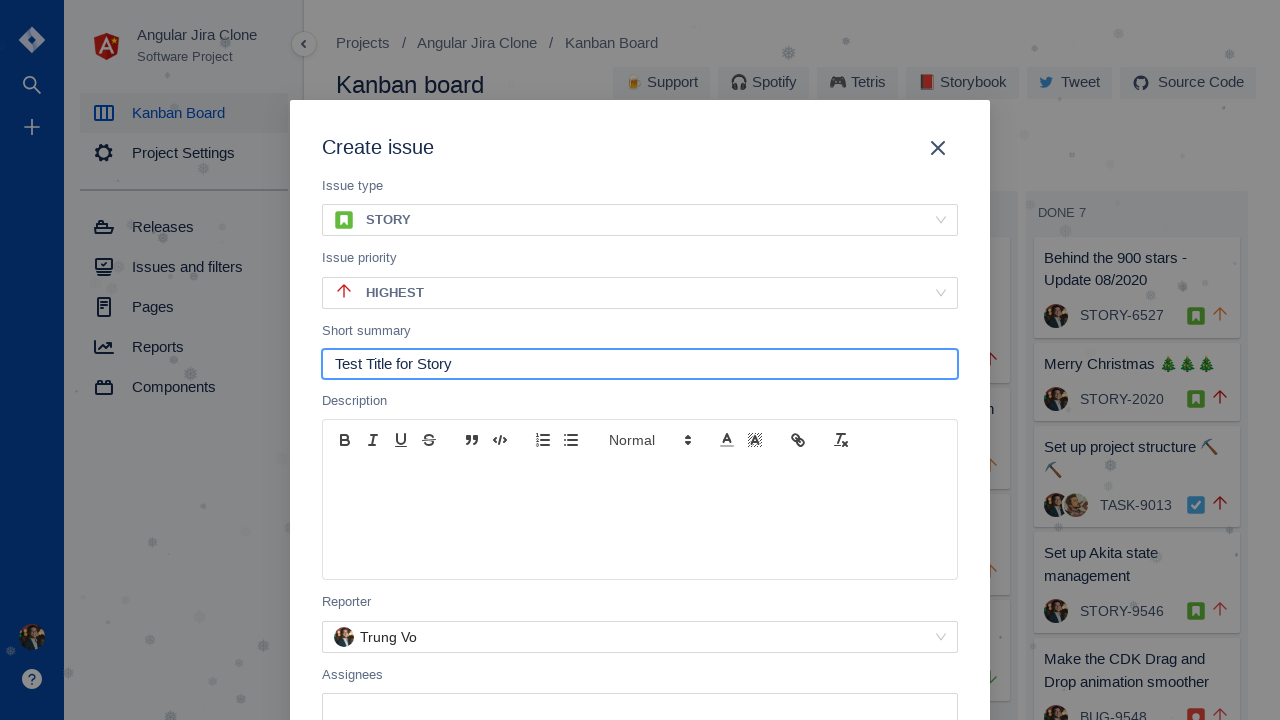

Filled description field with 'Once upon a time...' on quill-editor .ql-editor
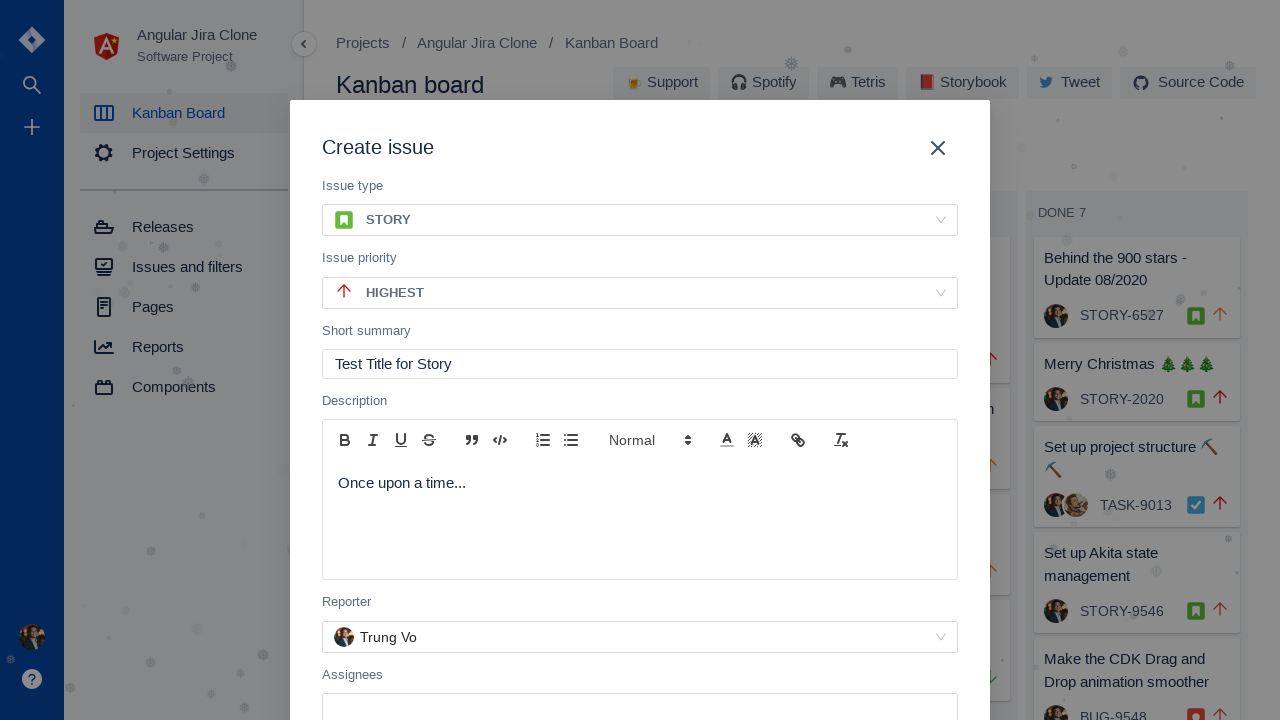

Clicked assignees dropdown at (640, 704) on issue-assignees-select nz-select
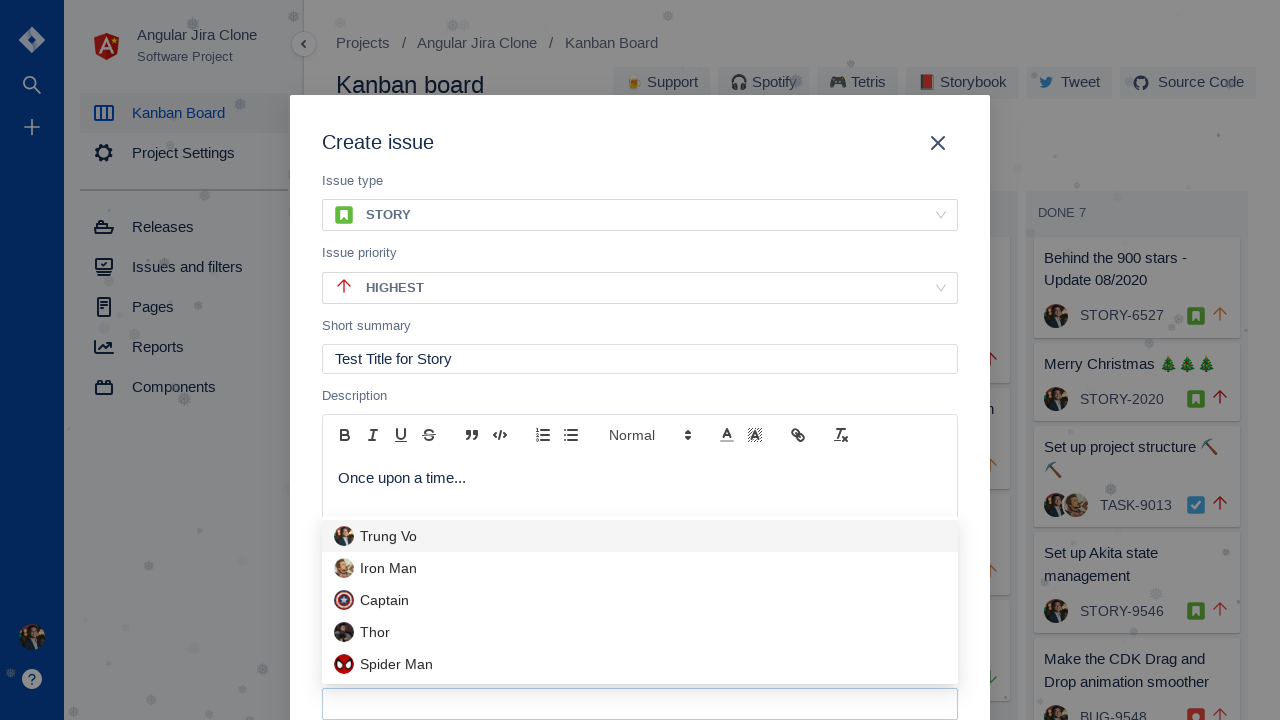

Assigned ticket to Spider Man at (640, 664) on nz-option-item[title='Spider Man']
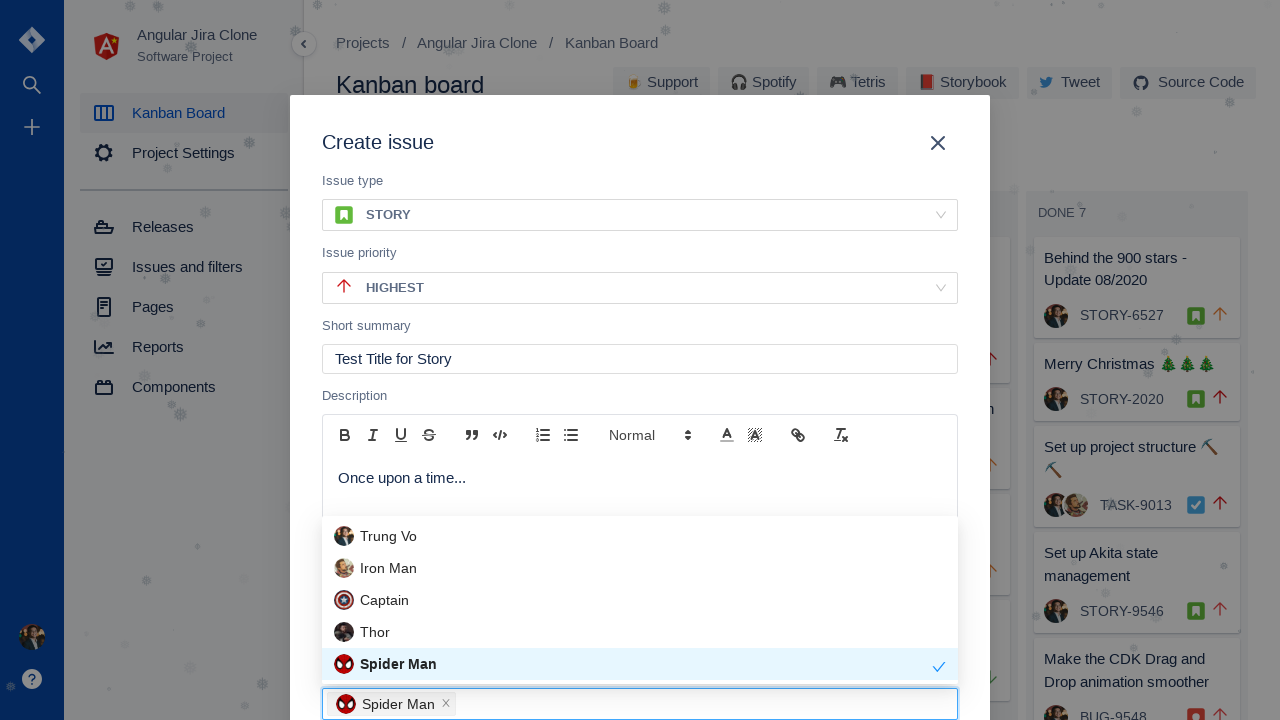

Assigned ticket to Thor at (640, 632) on nz-option-item[title='Thor']
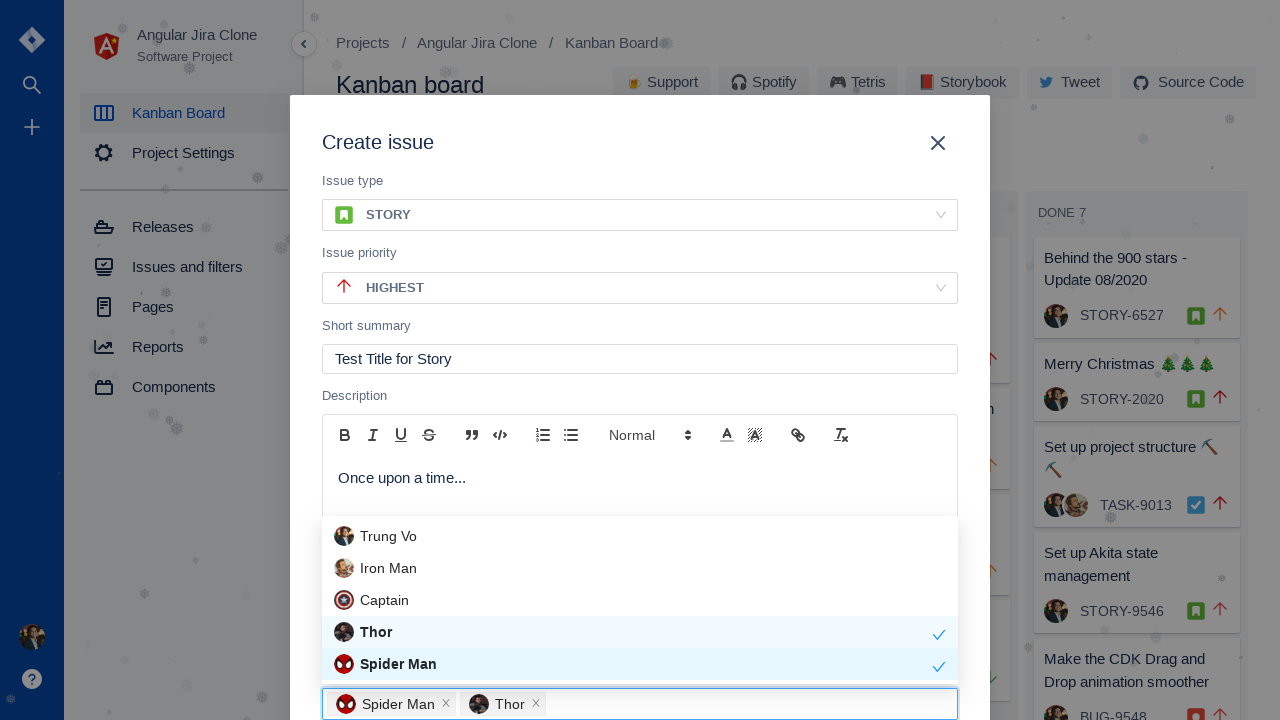

Closed assignees dropdown by pressing Escape
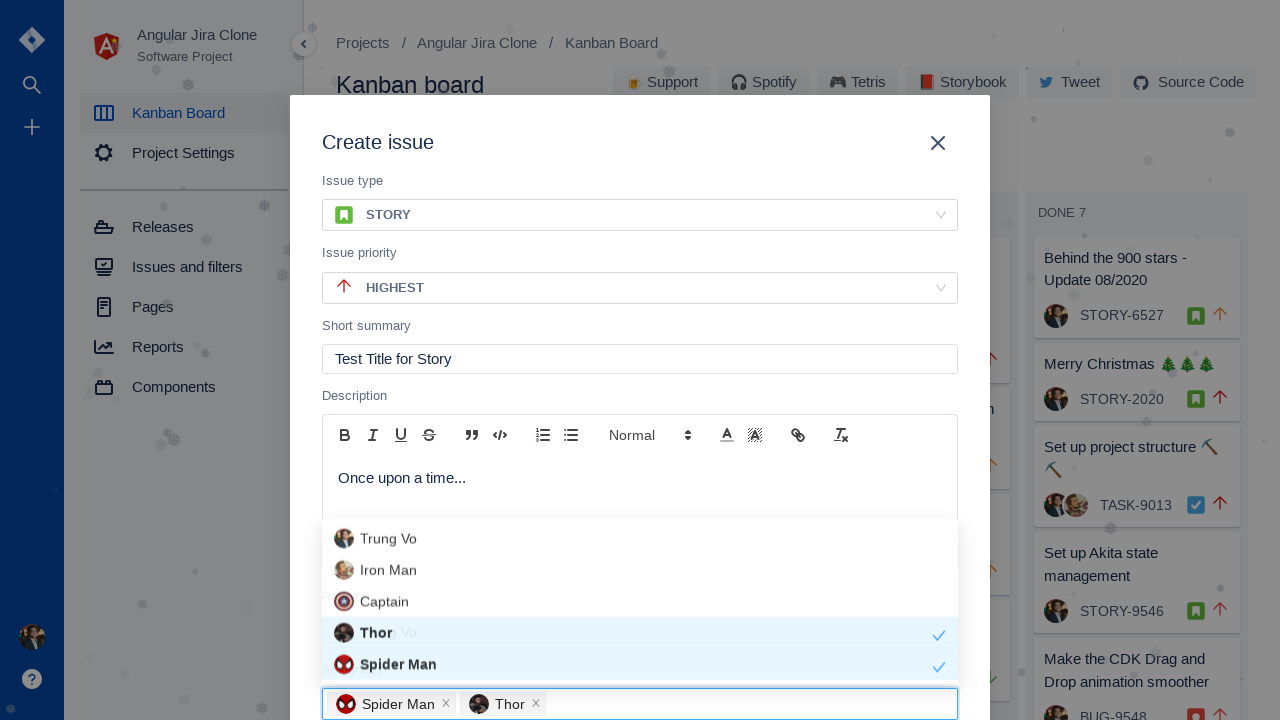

Clicked 'Create Issue' button to submit ticket at (826, 660) on button:has-text('Create Issue')
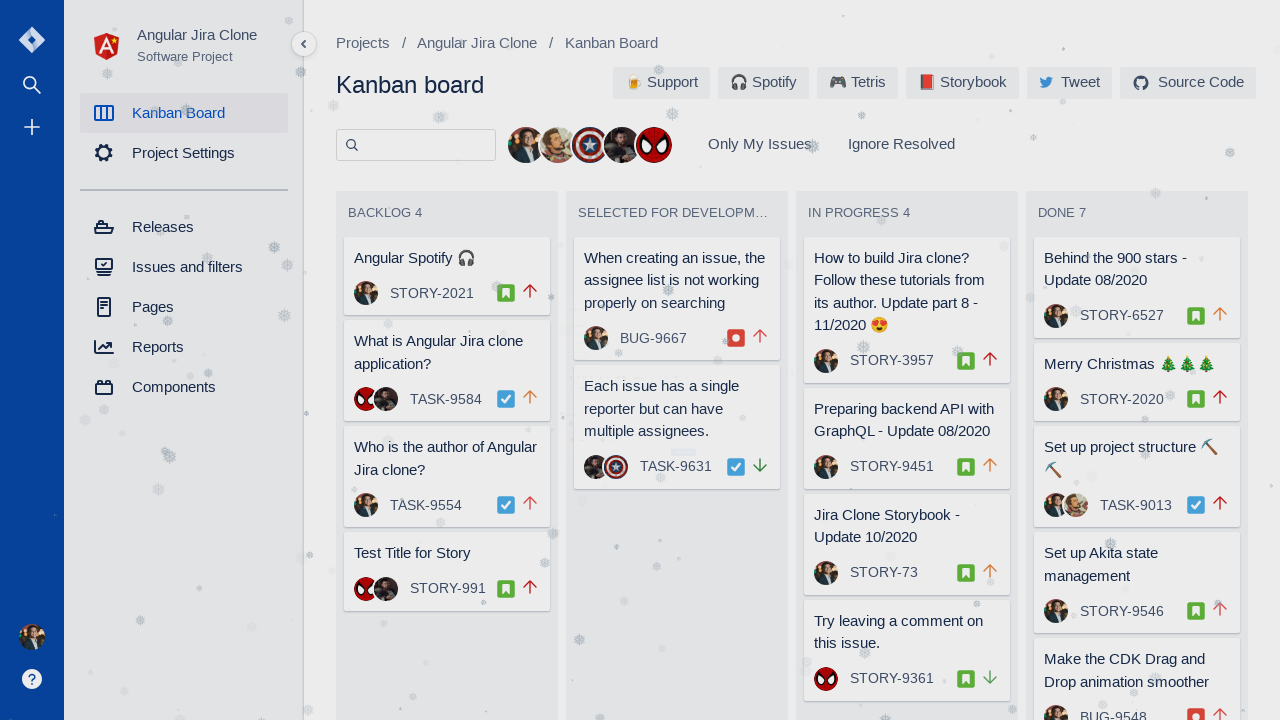

Located newly created card in Backlog
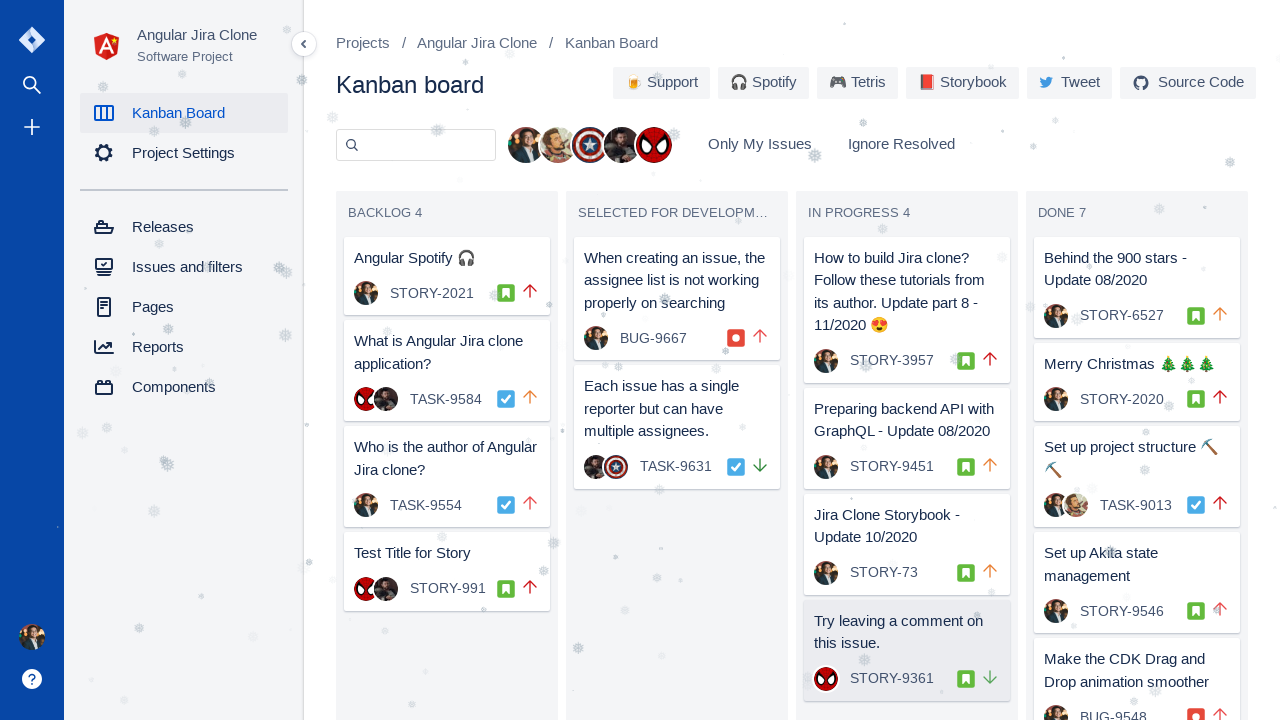

Verified ticket 'Test Title for Story' appears in Backlog
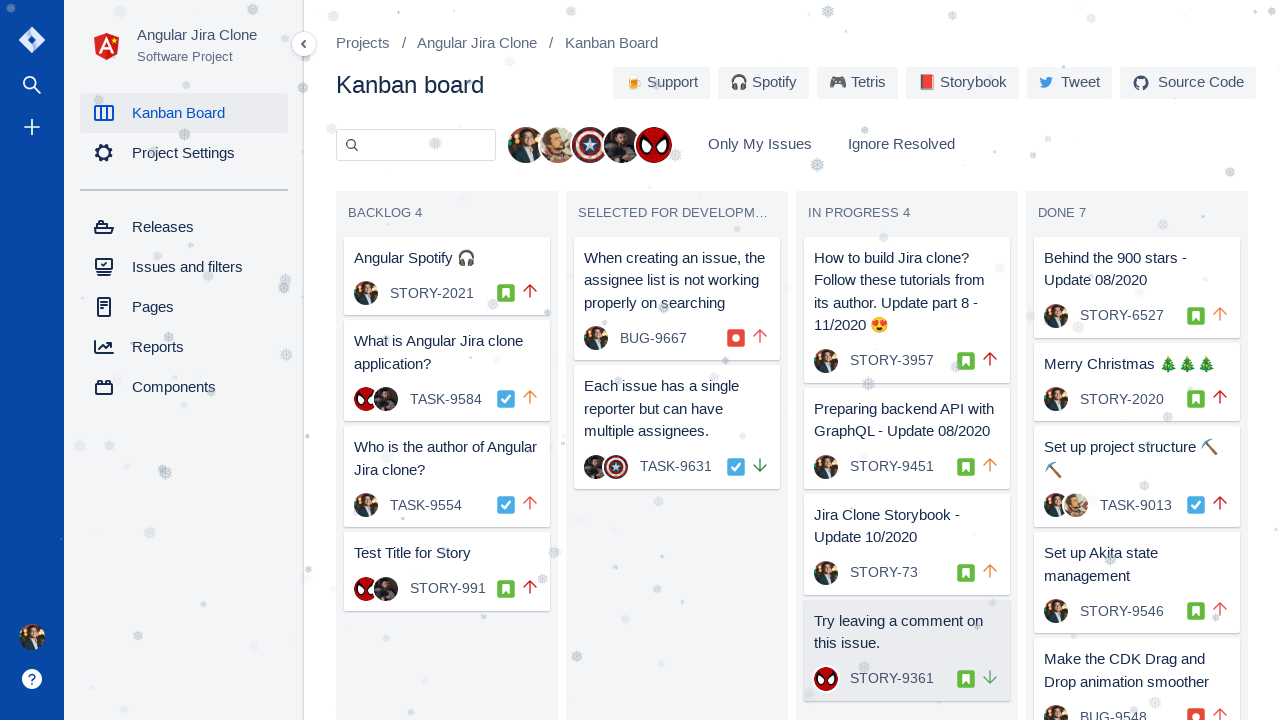

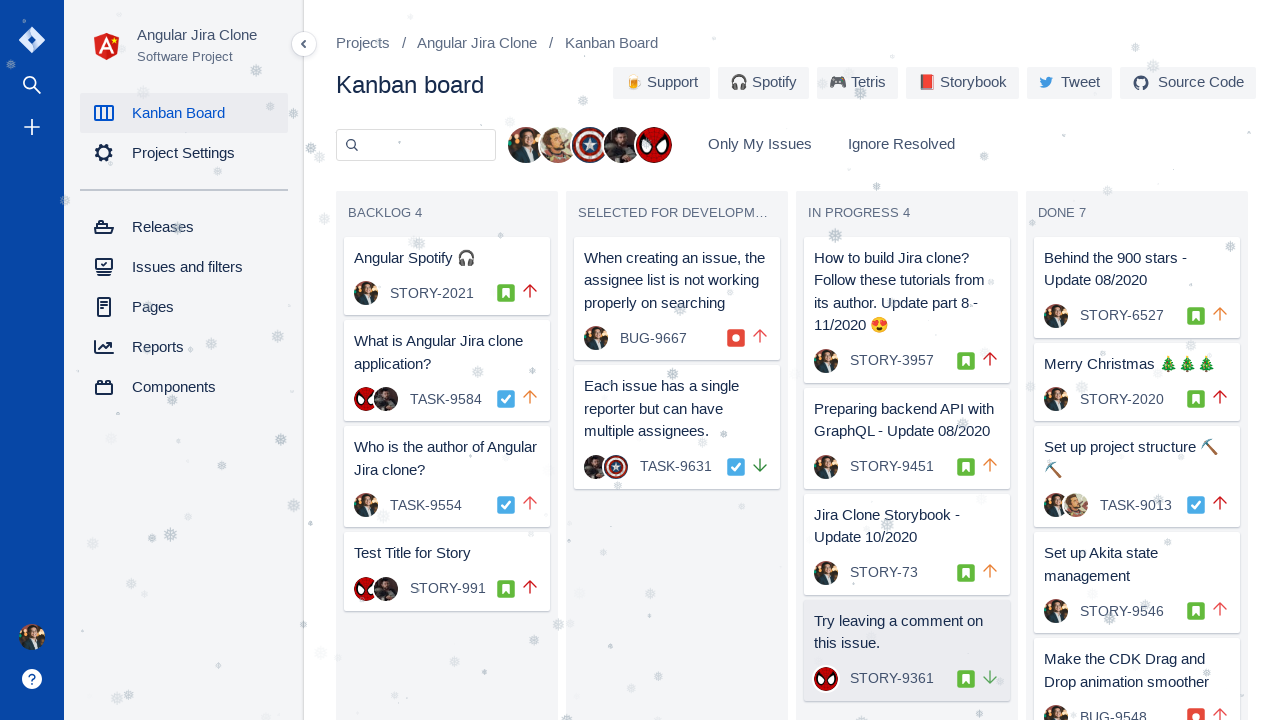